Tests drag and drop functionality by dragging an element from source to target

Starting URL: https://crossbrowsertesting.github.io/drag-and-drop

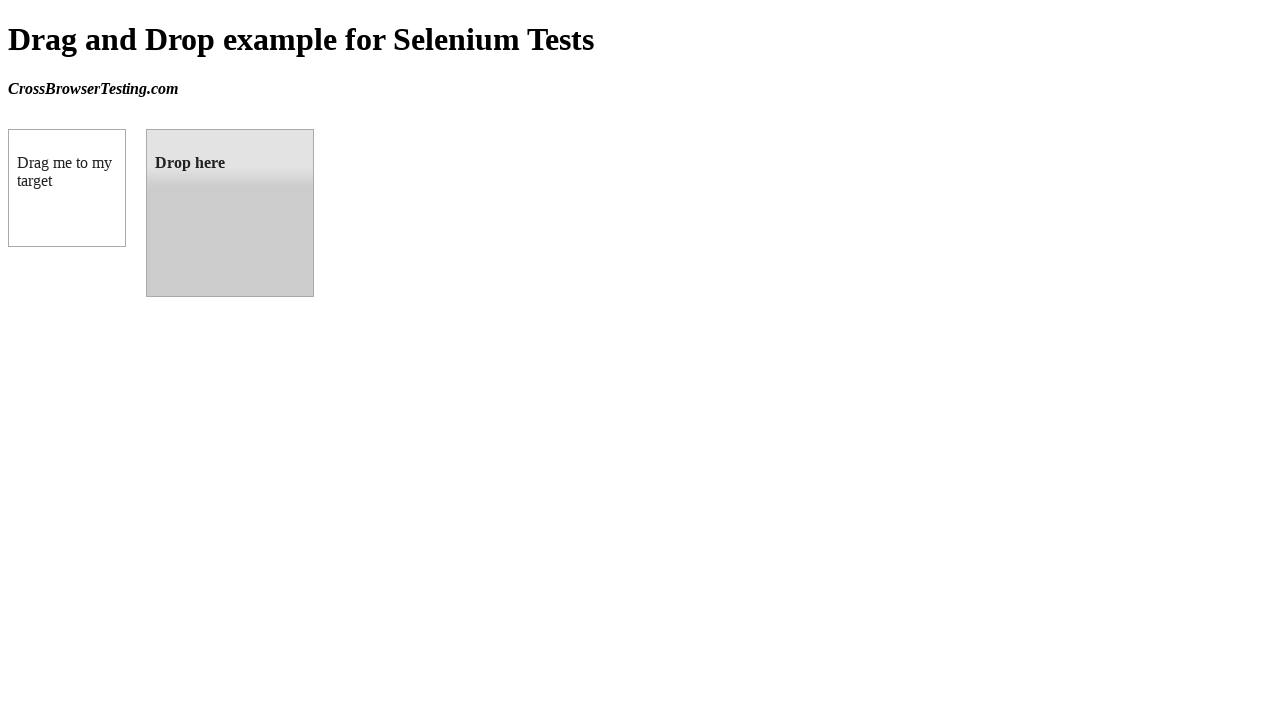

Waited for draggable element to load
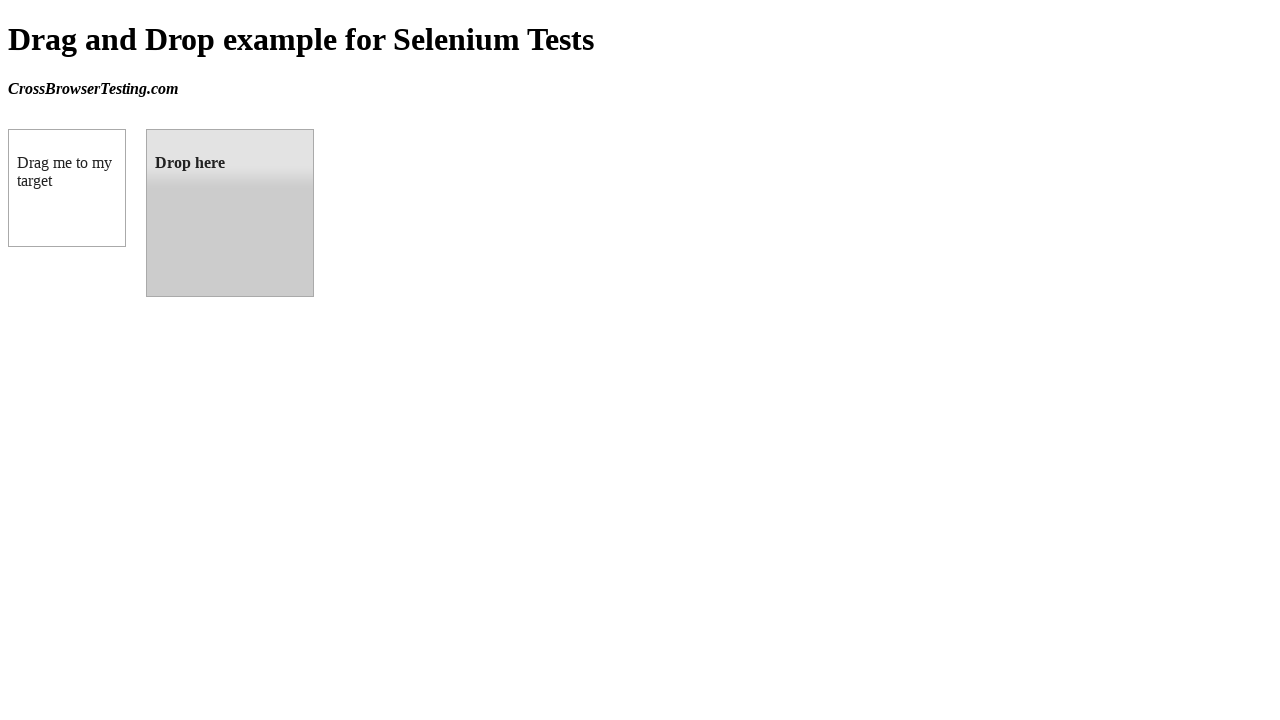

Located source element with ID 'draggable'
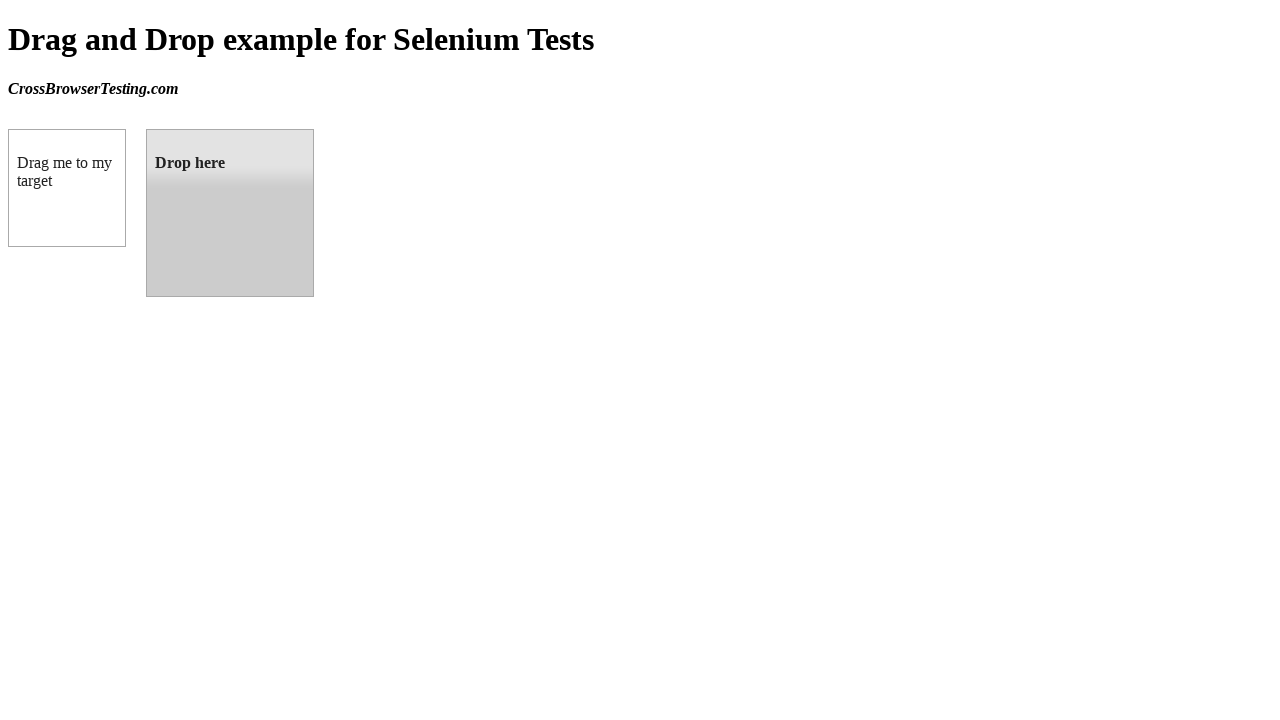

Located target element with ID 'droppable'
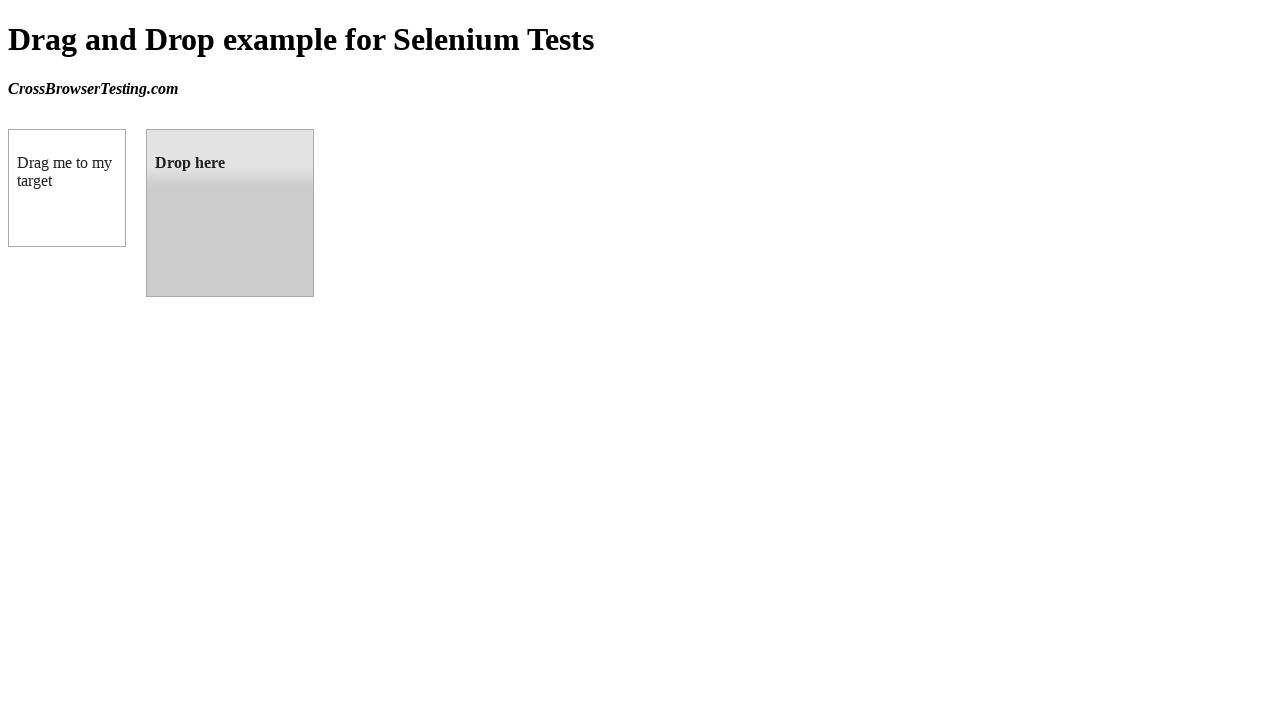

Dragged element from source to target successfully at (230, 213)
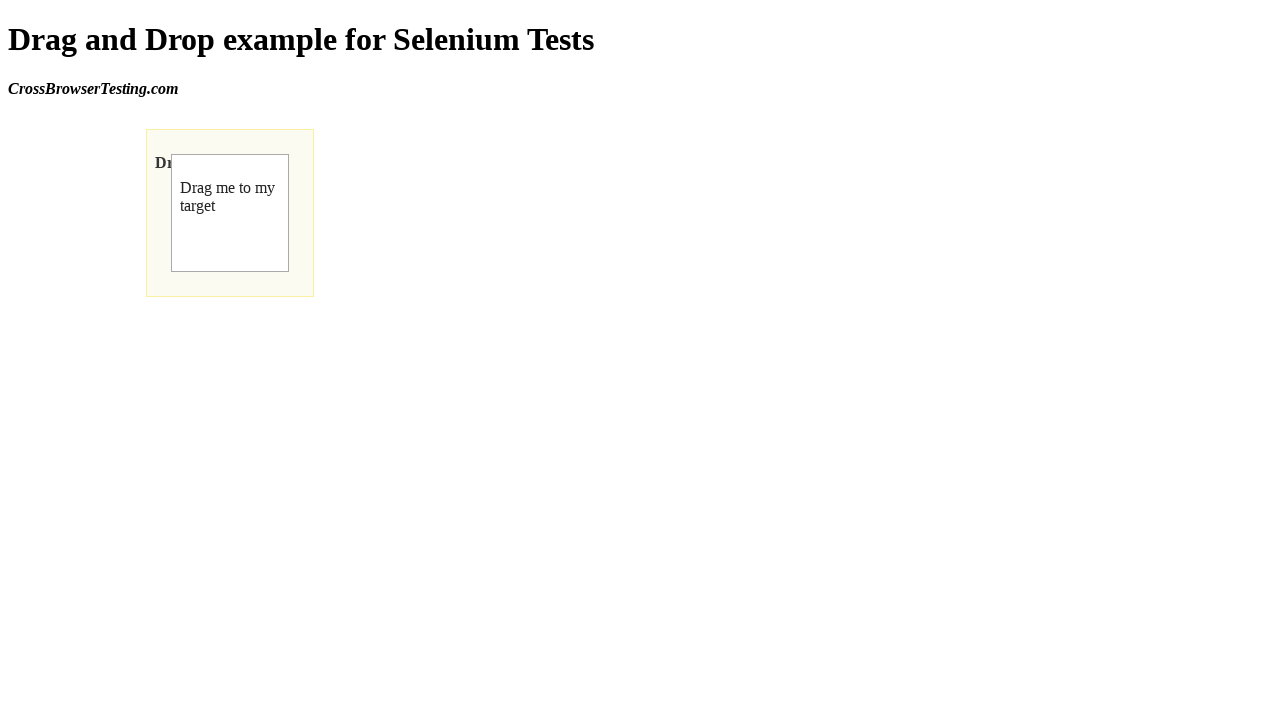

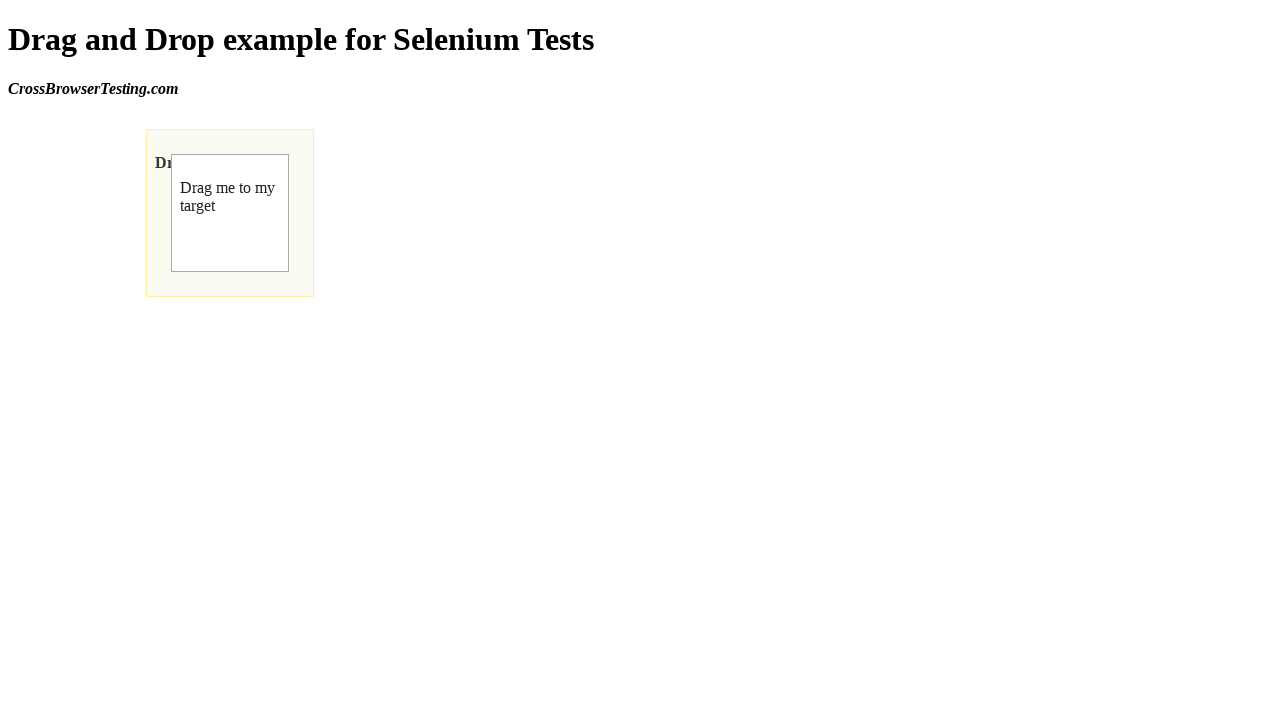